Tests various form elements on Selenium's web form demo page including dropdown selection and range slider interaction

Starting URL: https://www.selenium.dev/selenium/web/web-form.html

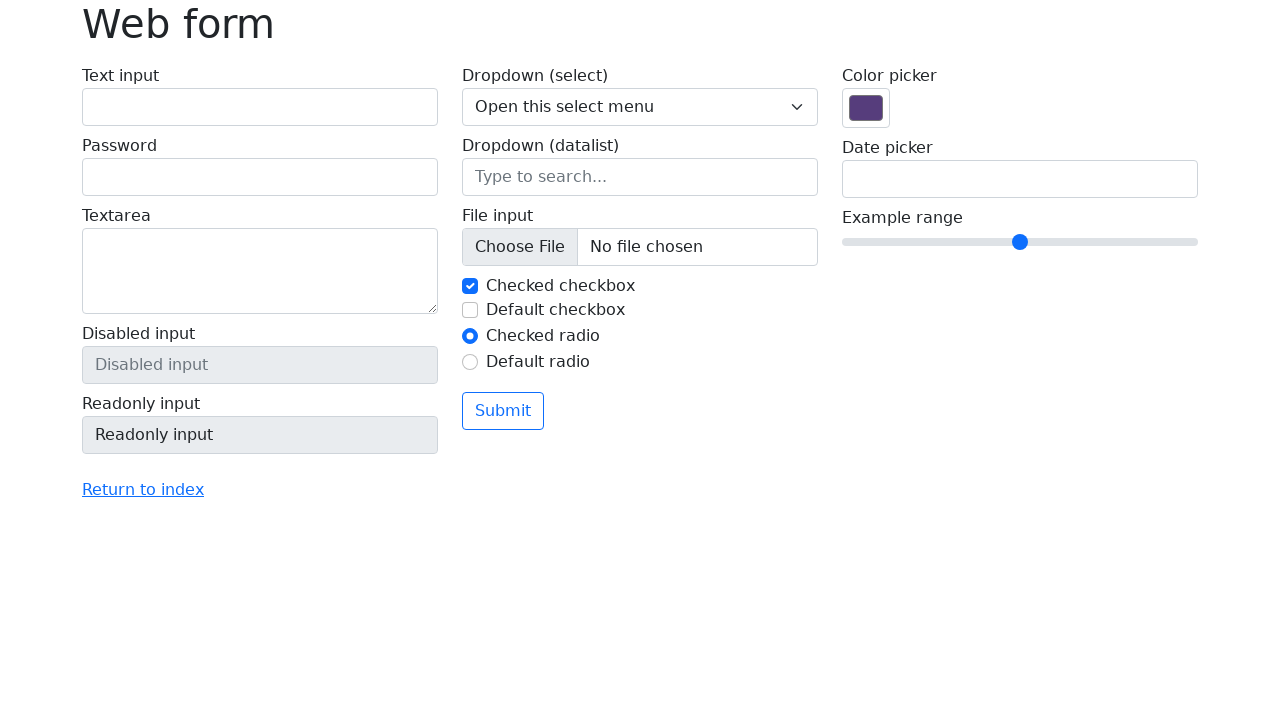

Selected dropdown option with value '1' on select[name='my-select']
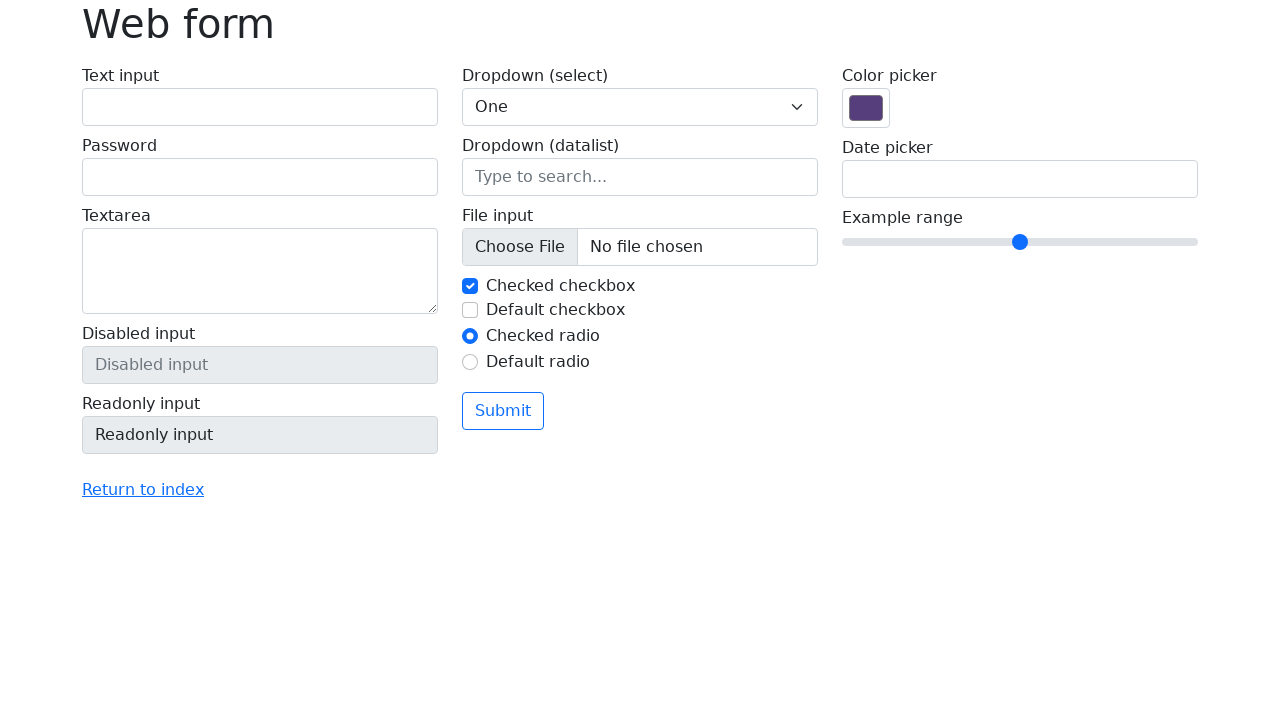

Waited 1000ms for selection to process
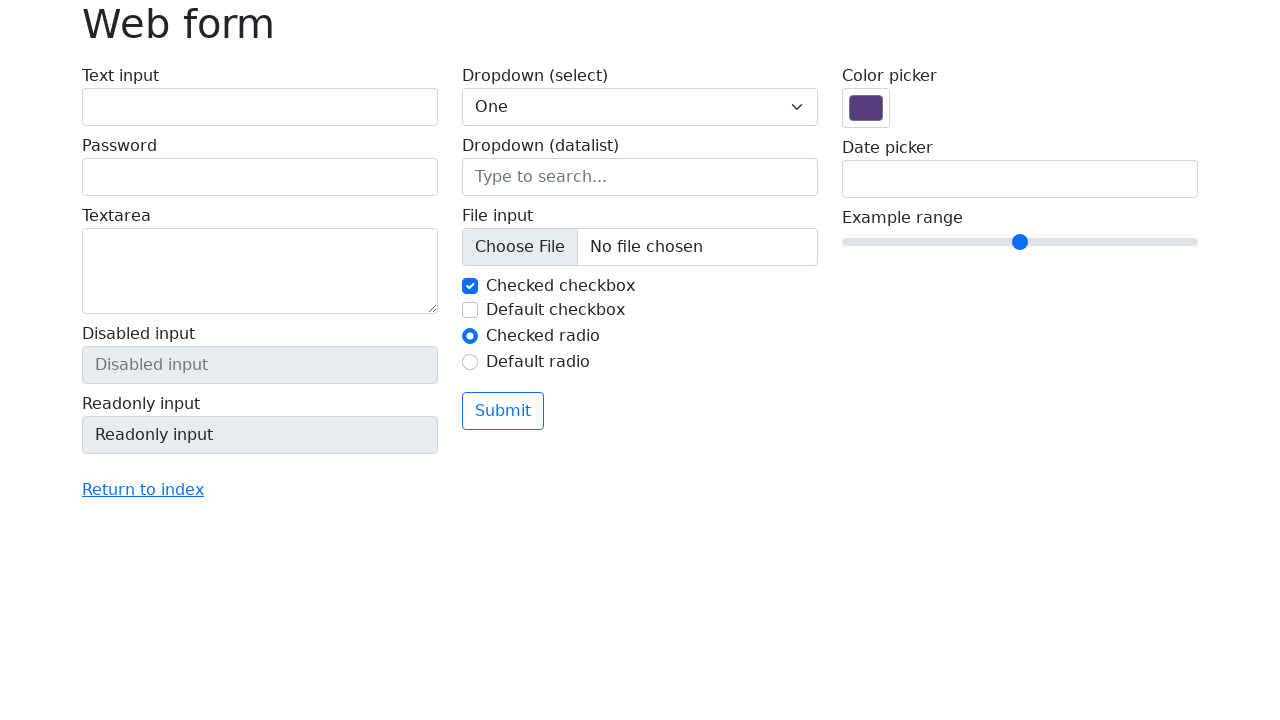

Located range slider element
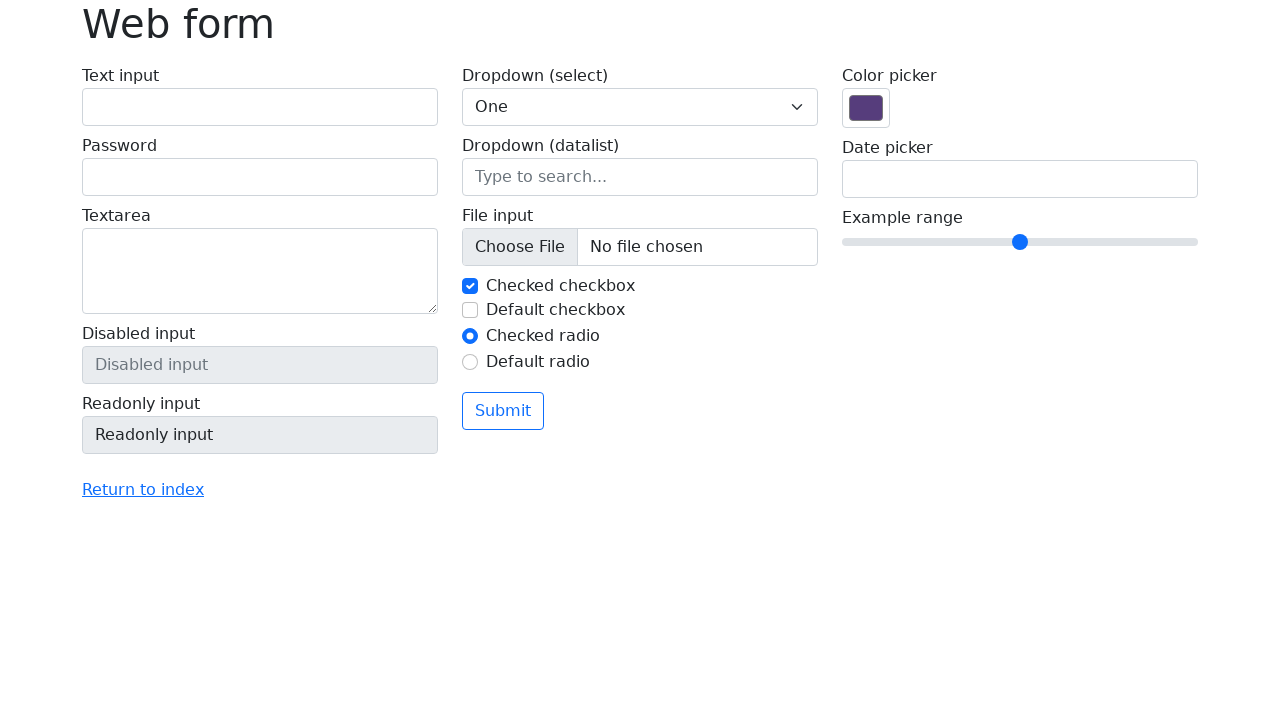

Clicked on range slider at (1020, 242) on input[name='my-range']
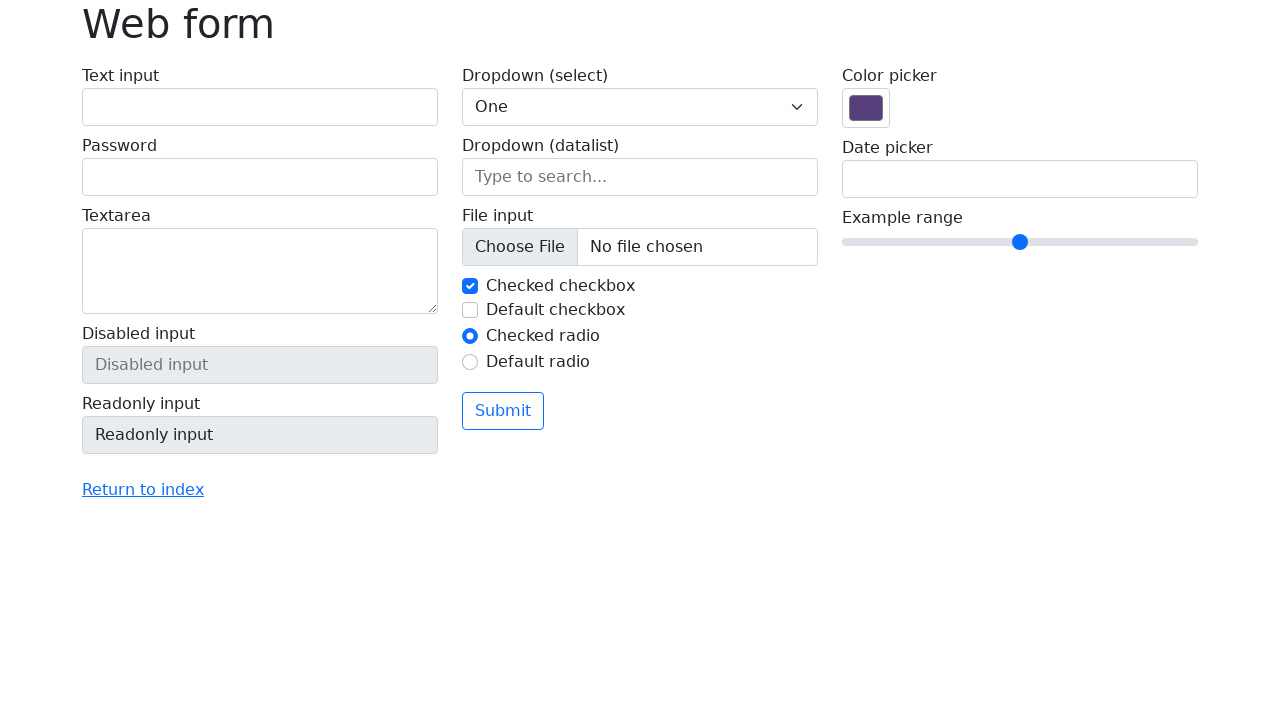

Pressed ArrowLeft on range slider (first time) on input[name='my-range']
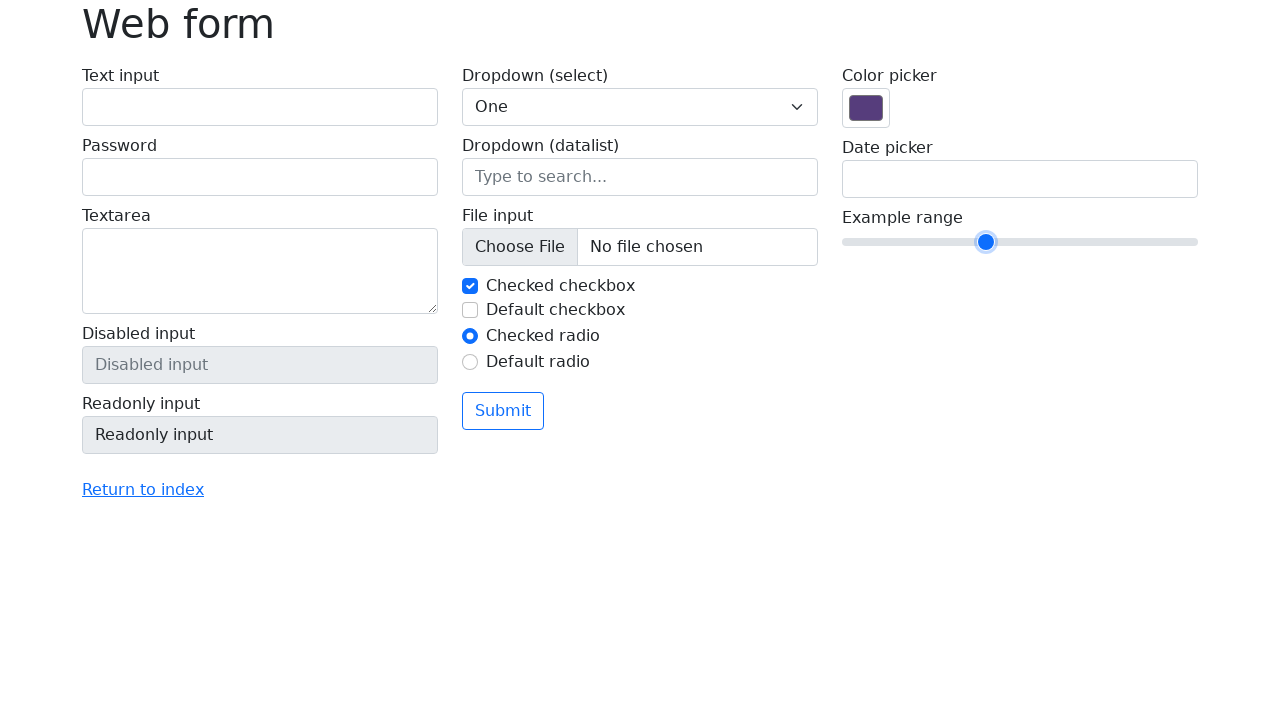

Pressed ArrowLeft on range slider (second time) on input[name='my-range']
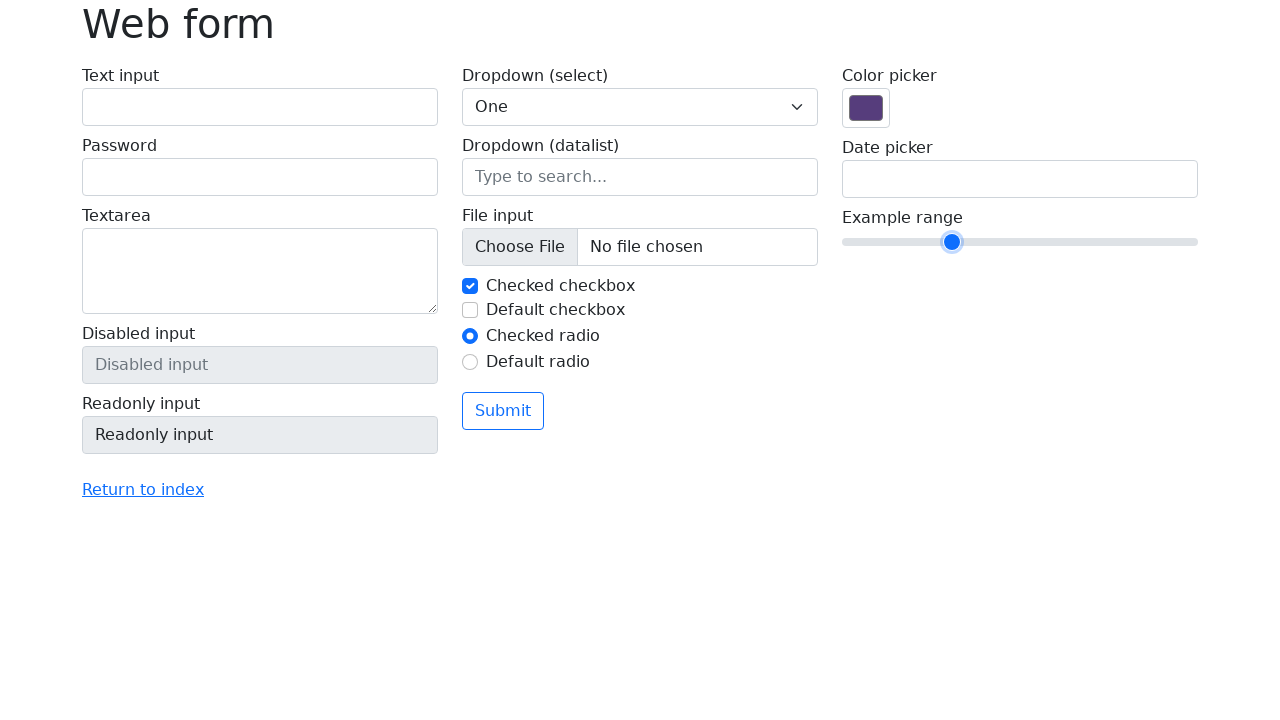

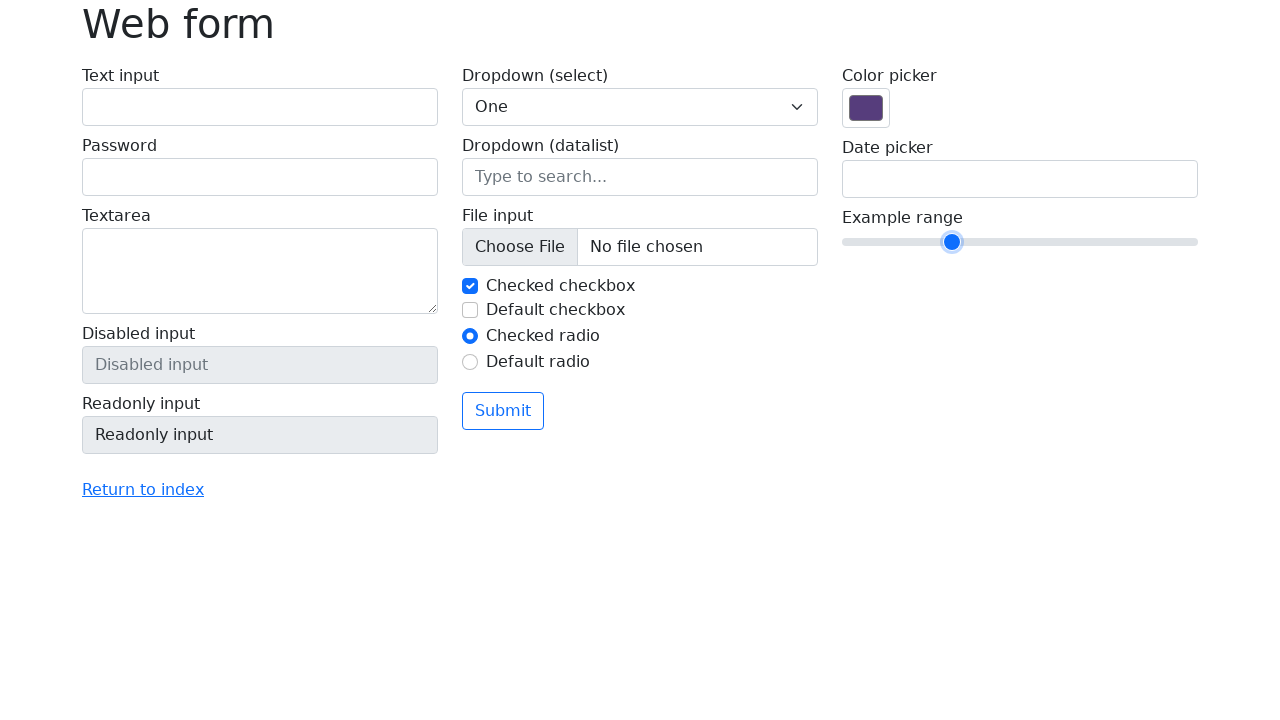